Tests clicking on the "Exotic" category link on BigBasket homepage to navigate to exotic products section

Starting URL: https://www.bigbasket.com/

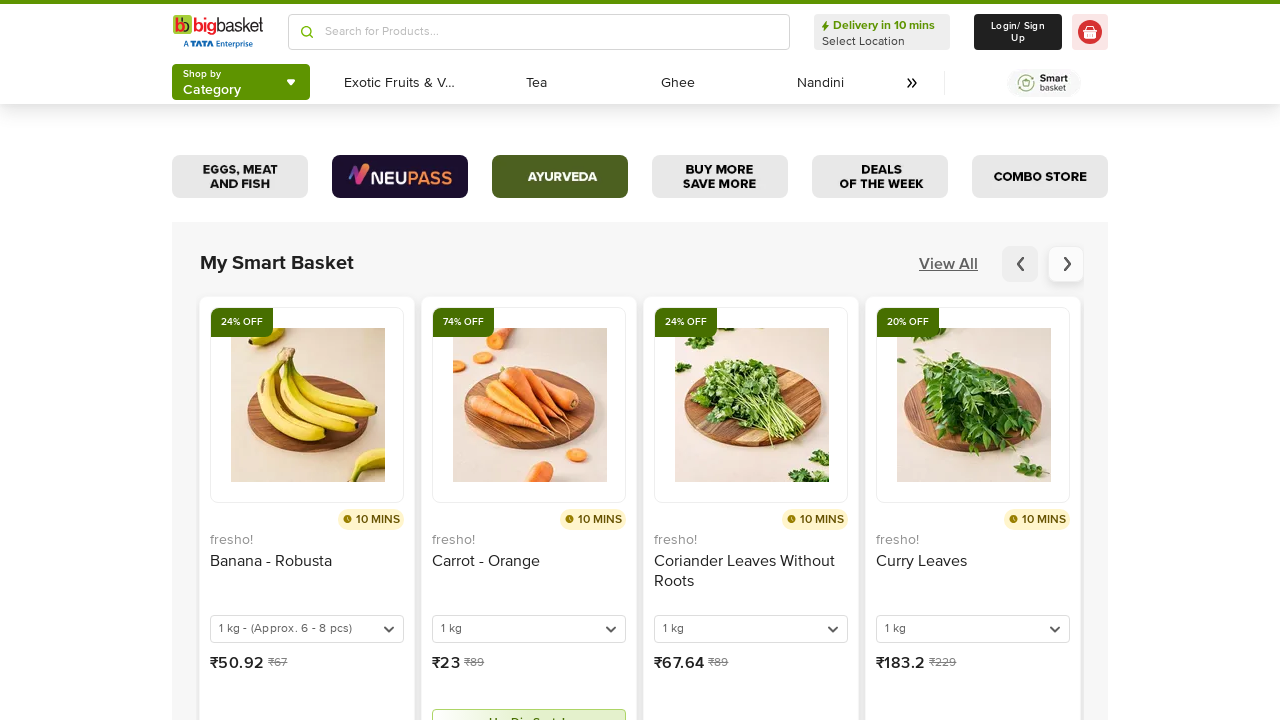

Clicked on the 'Exotic' category link at (402, 83) on a:has-text('Exotic')
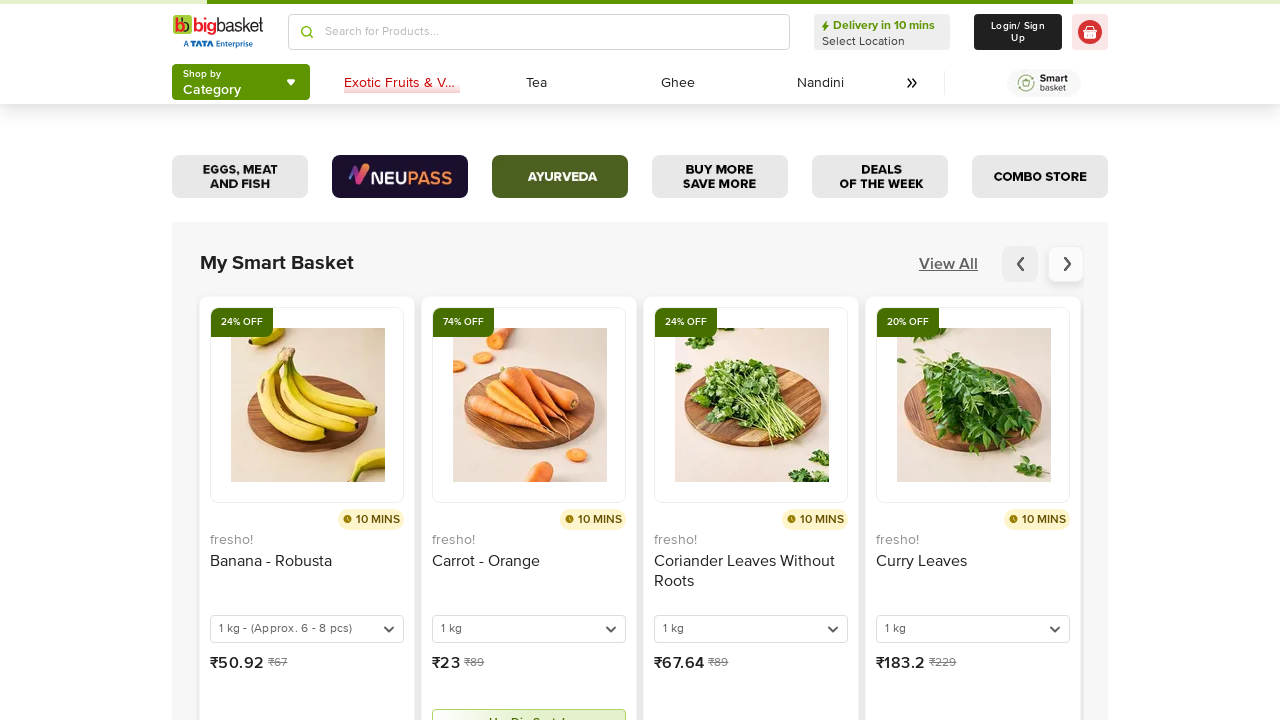

Waited for network to be idle after navigating to Exotic products section
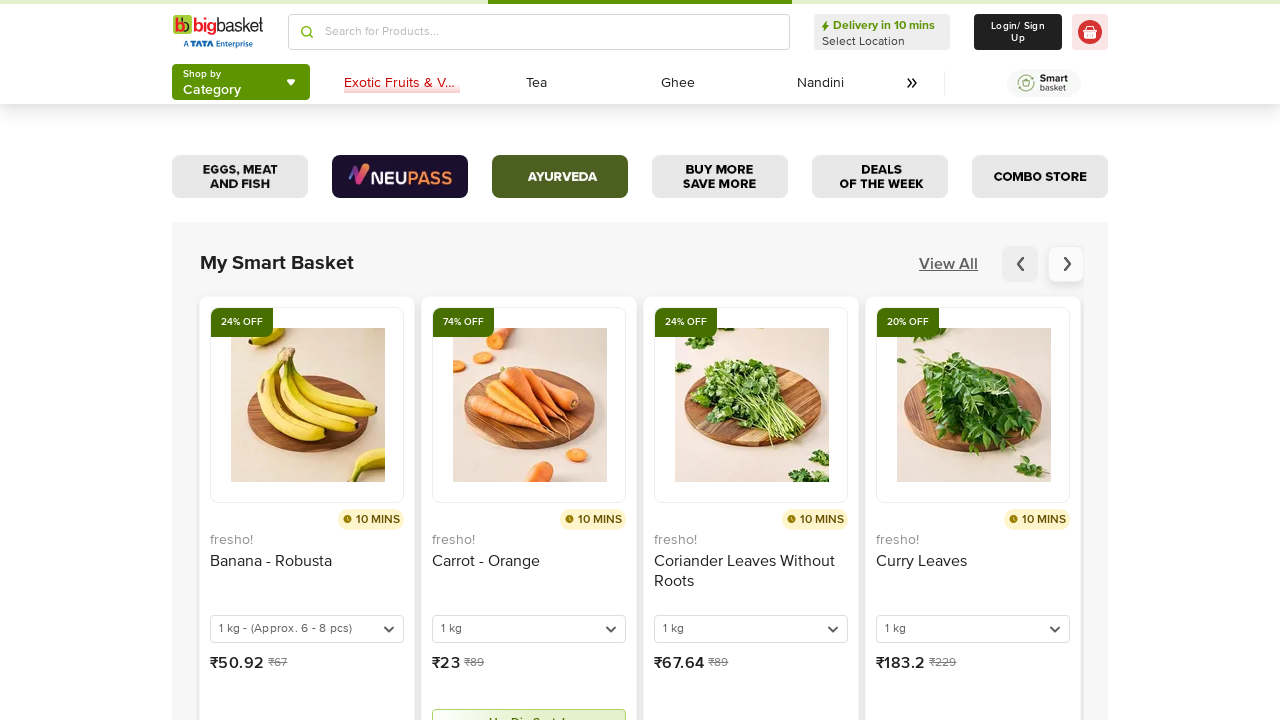

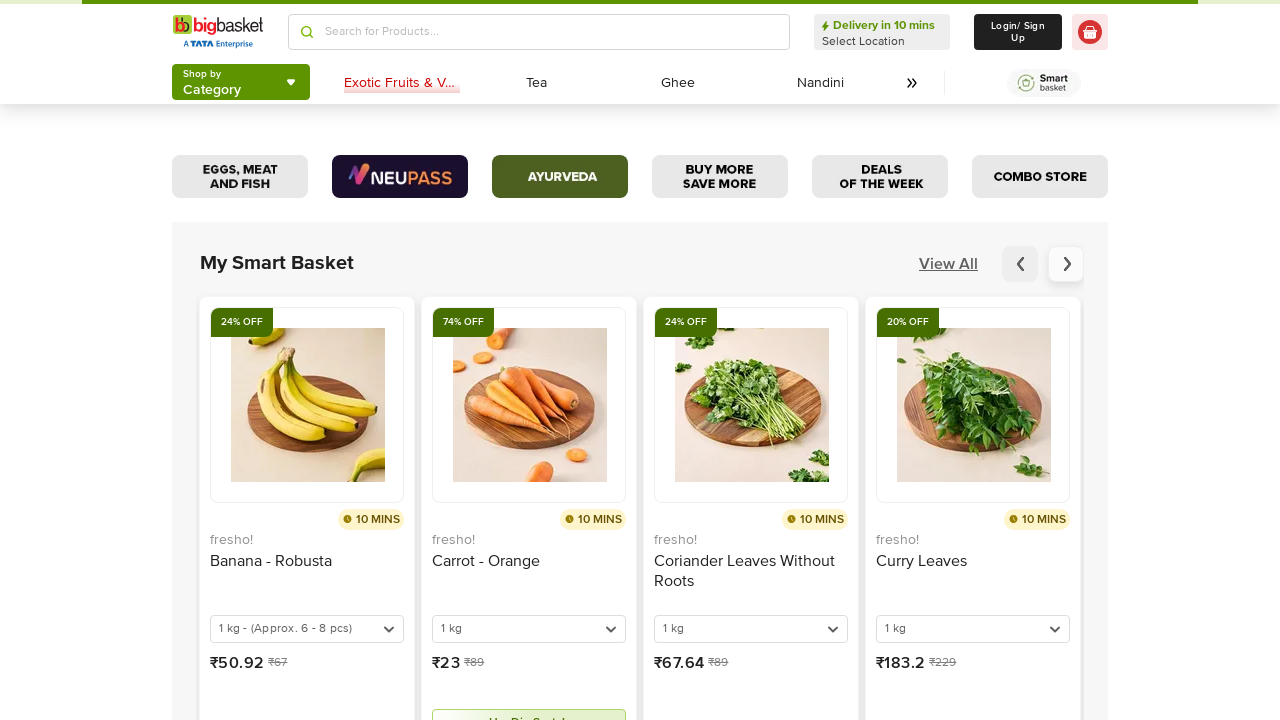